Navigates to Flipkart homepage and verifies the page loads successfully

Starting URL: https://www.flipkart.com

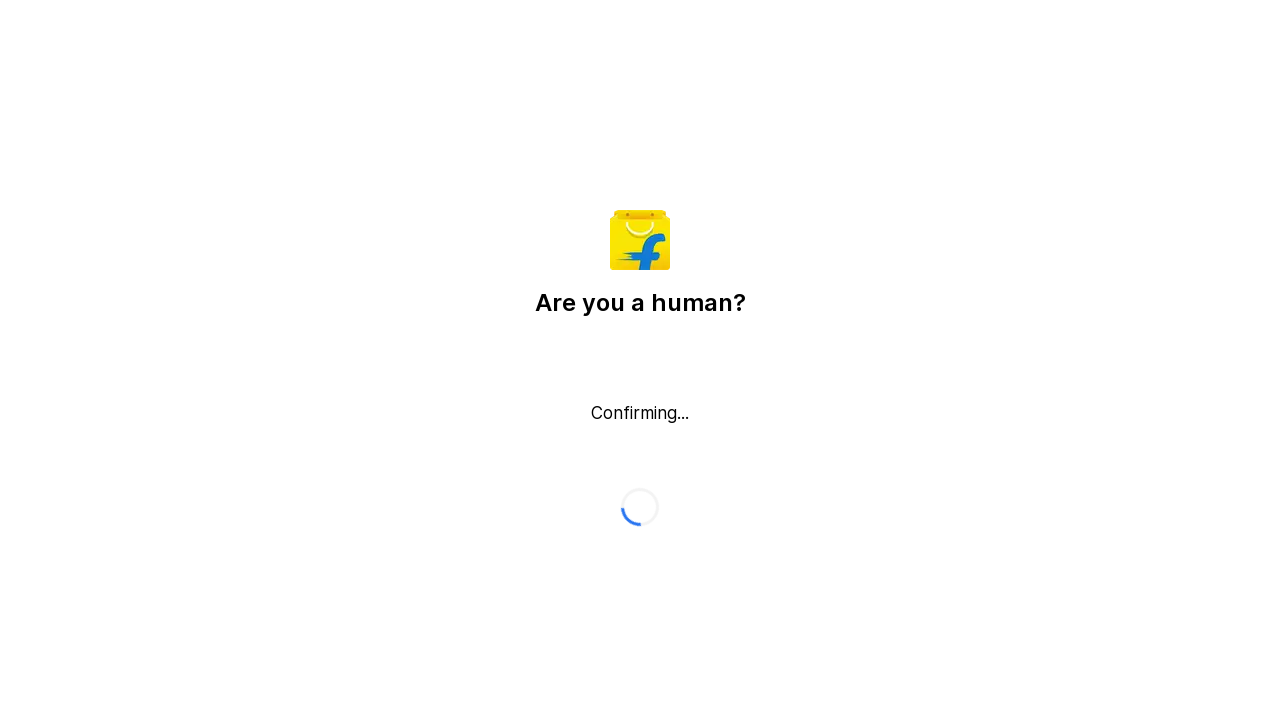

Waited for Flipkart homepage to load (domcontentloaded)
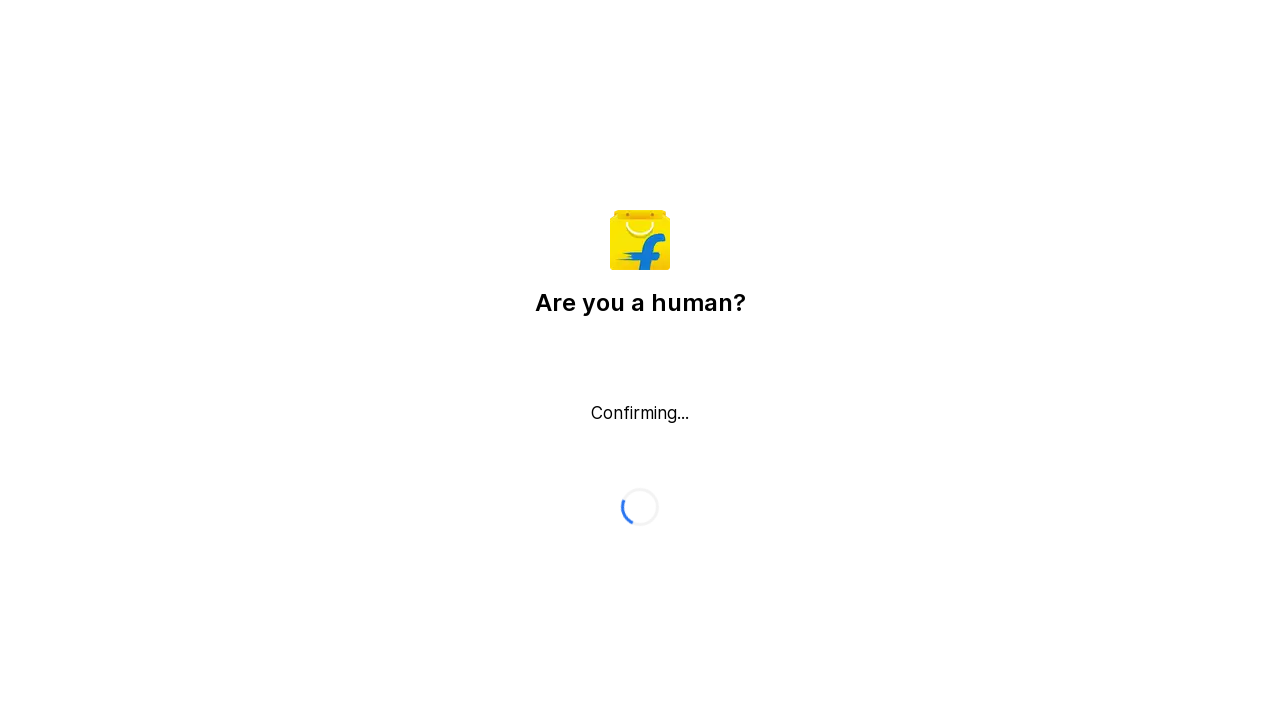

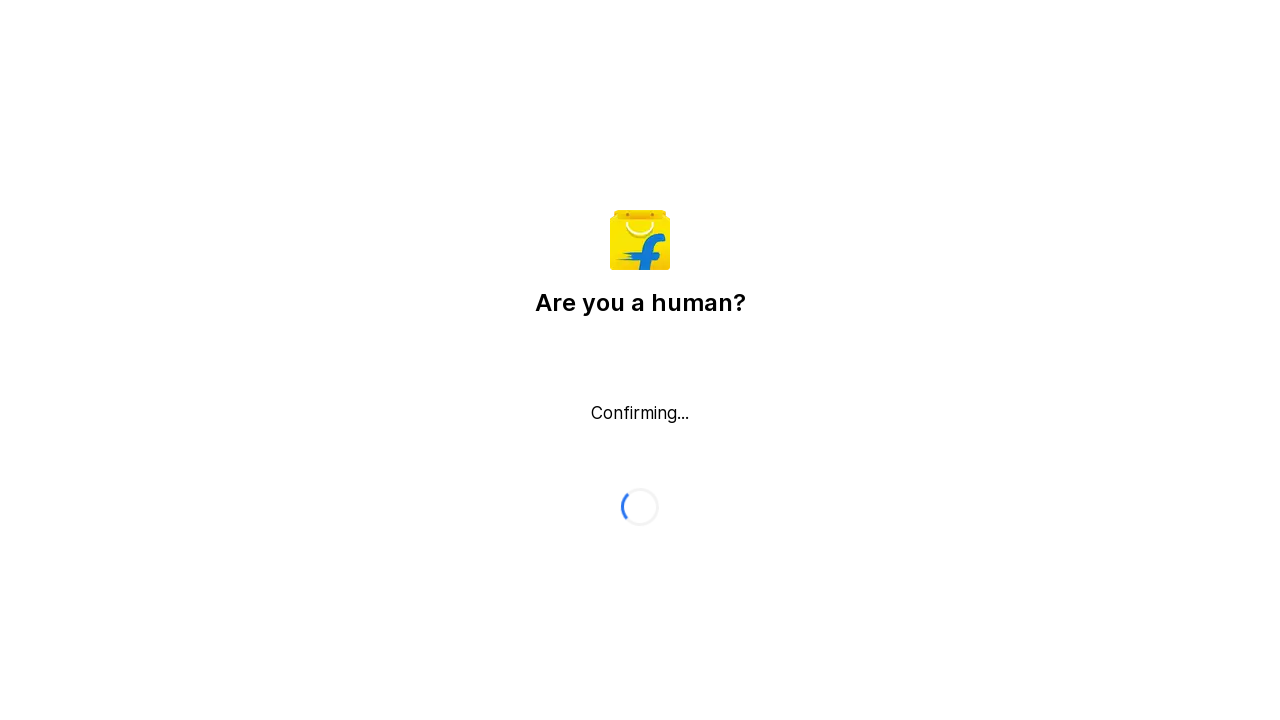